Tests the postal service address search by entering a street name instead of a CEP code

Starting URL: https://buscacepinter.correios.com.br/app/endereco/index.php

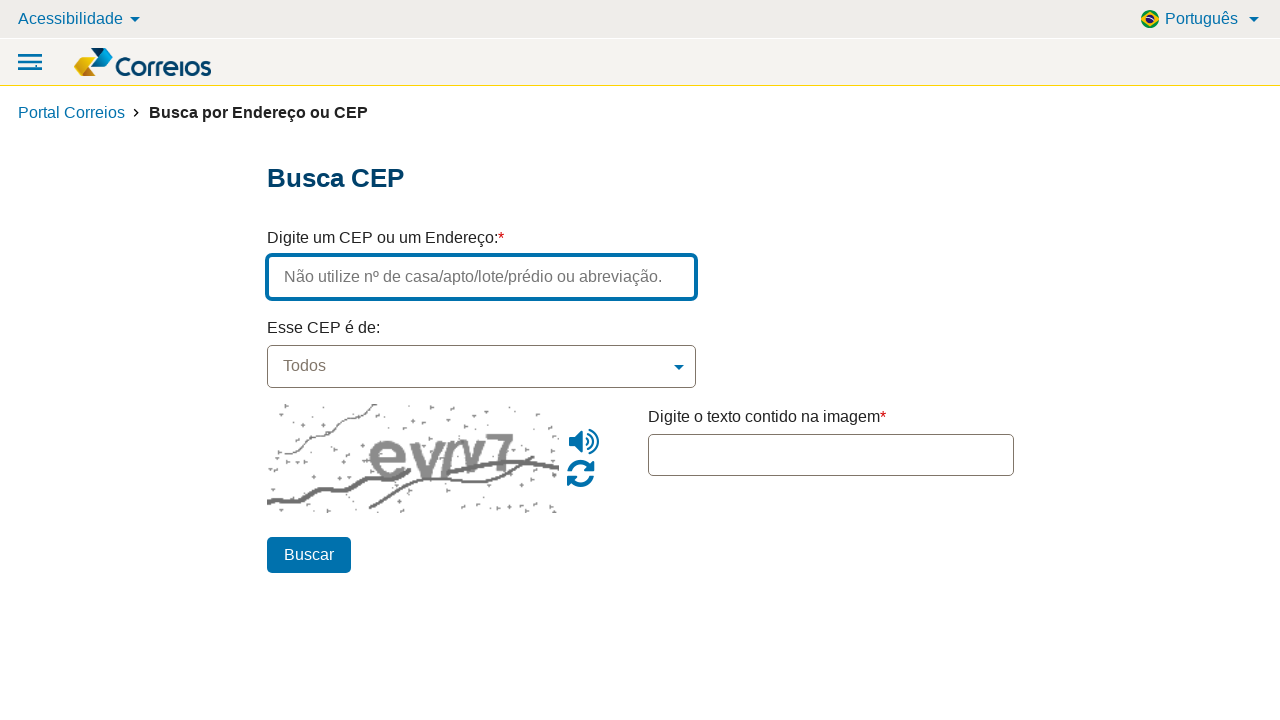

Filled address field with 'av imperatriz leopoldina' on input[name='endereco']
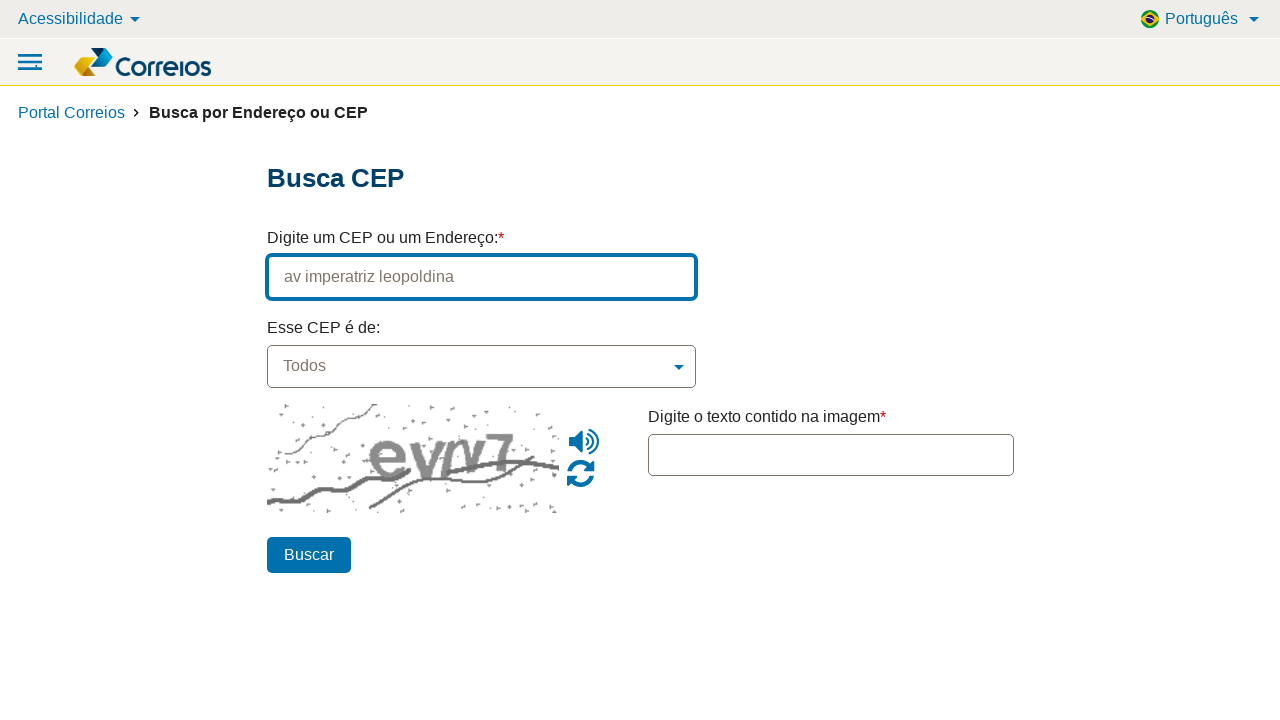

Clicked search button to search by street name at (308, 555) on button[name='btn_pesquisar']
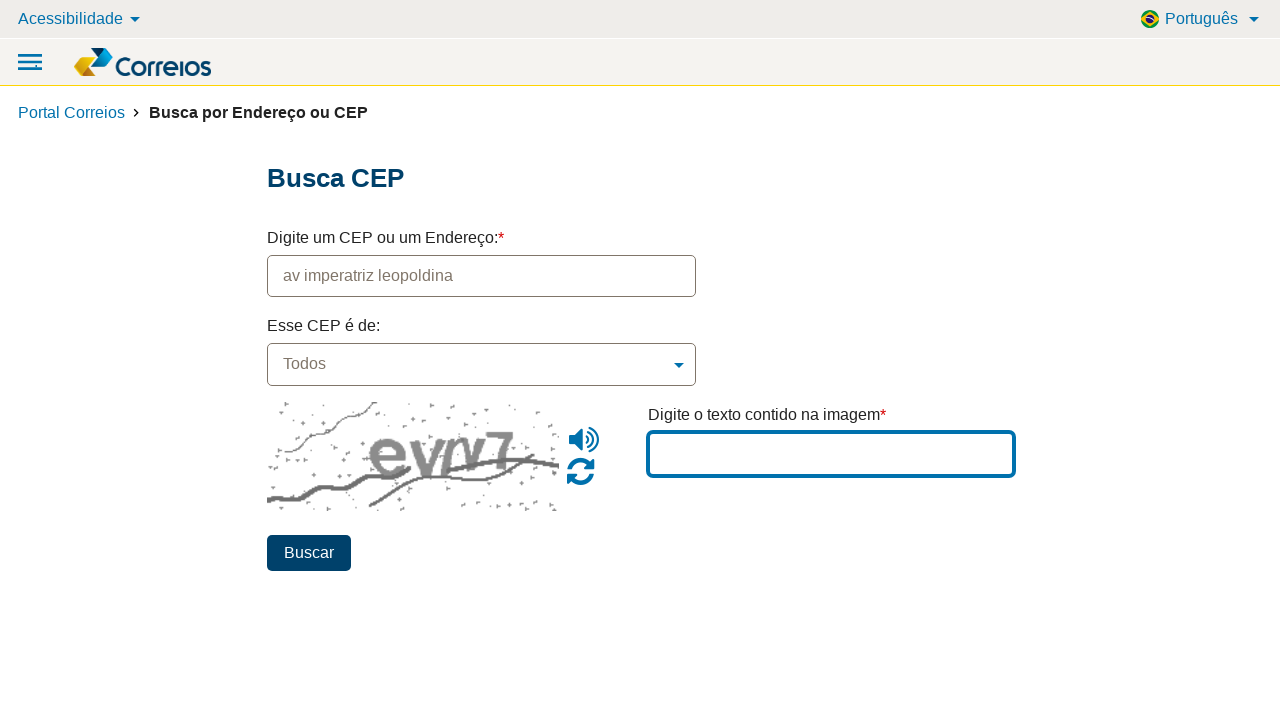

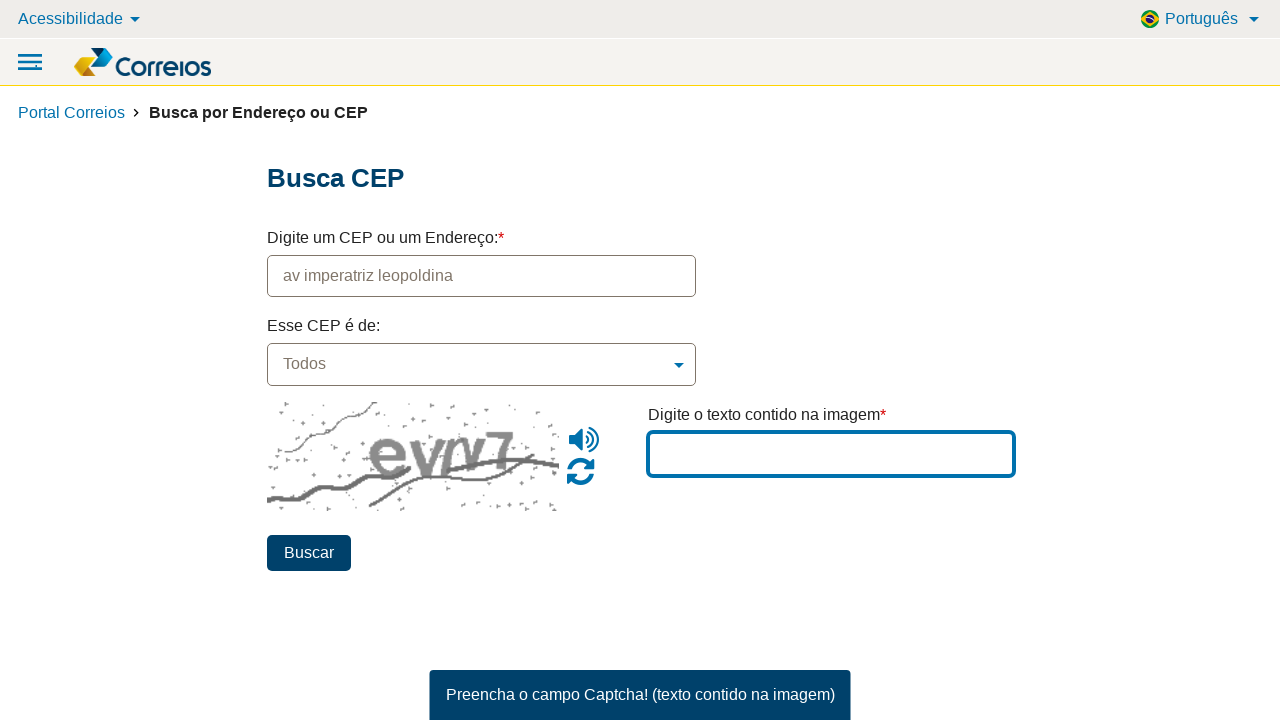